Tests user registration functionality by clicking Register link, filling out the registration form with personal details (name, address, phone, SSN, username, password), and submitting to create a new account

Starting URL: https://parabank.parasoft.com/parabank/index.htm

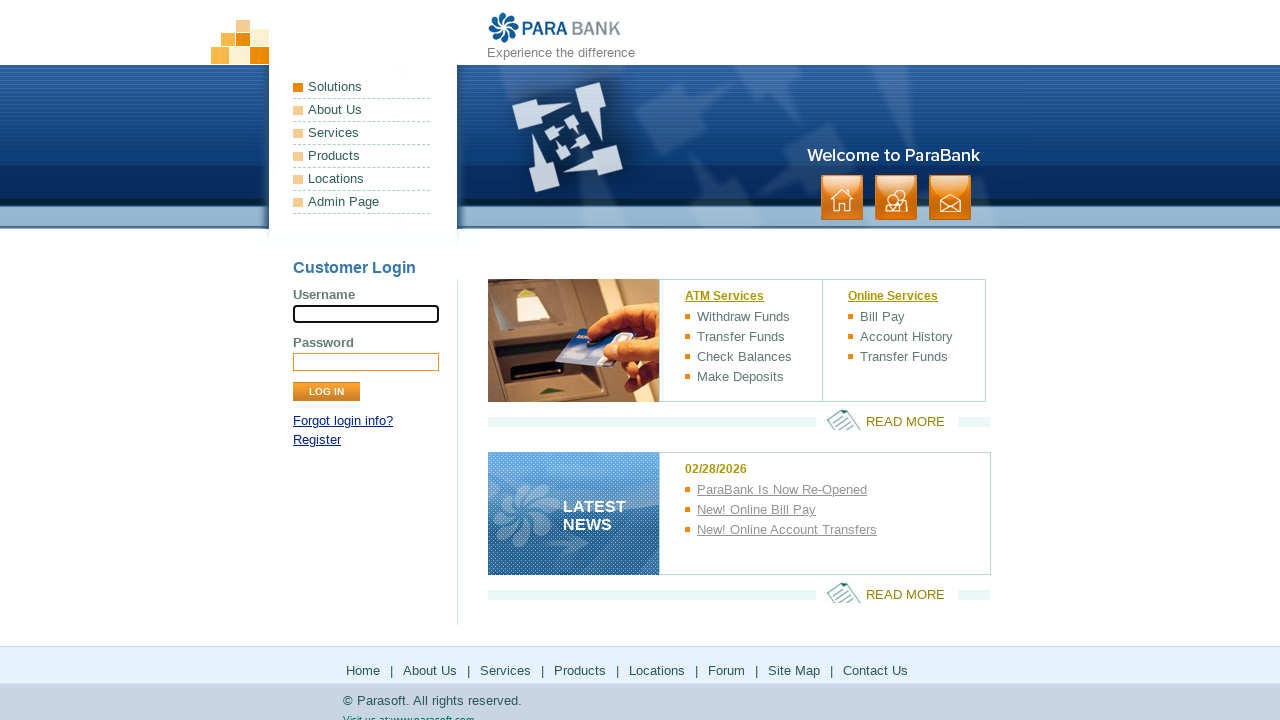

Clicked Register link to navigate to registration page at (317, 440) on xpath=//a[text()='Register']
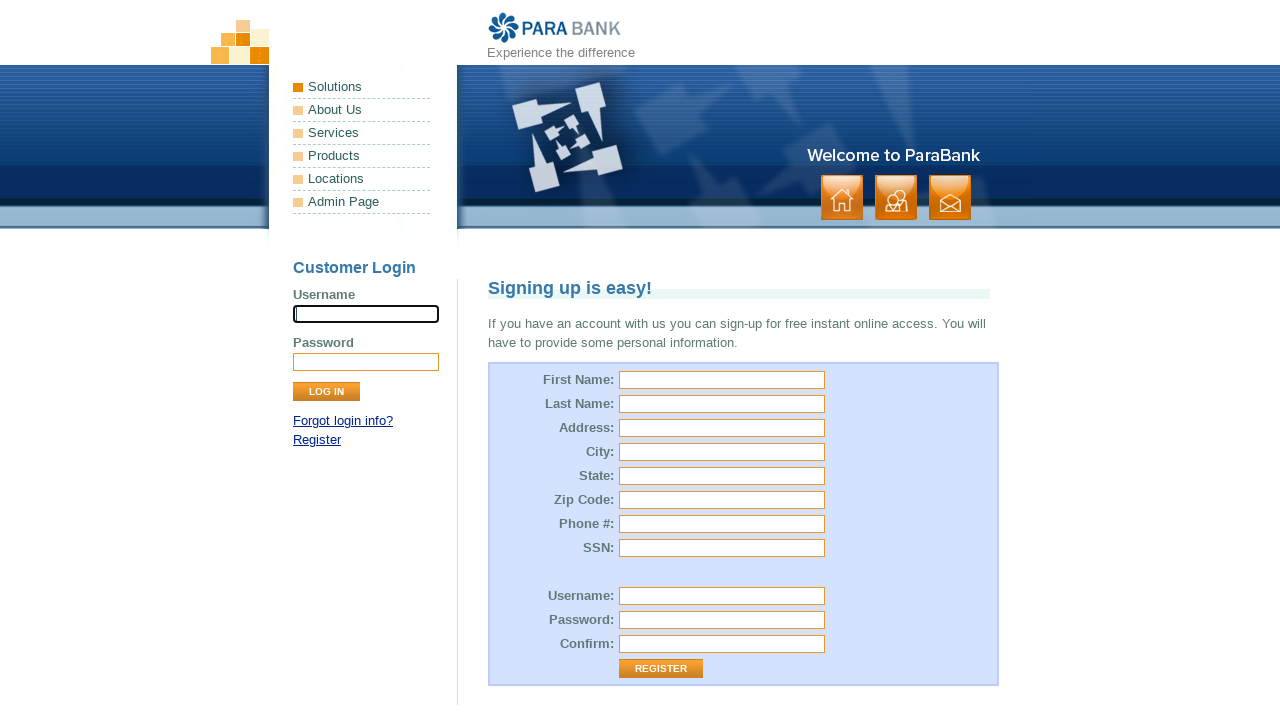

Filled first name field with 'TestUser' on #customer\.firstName
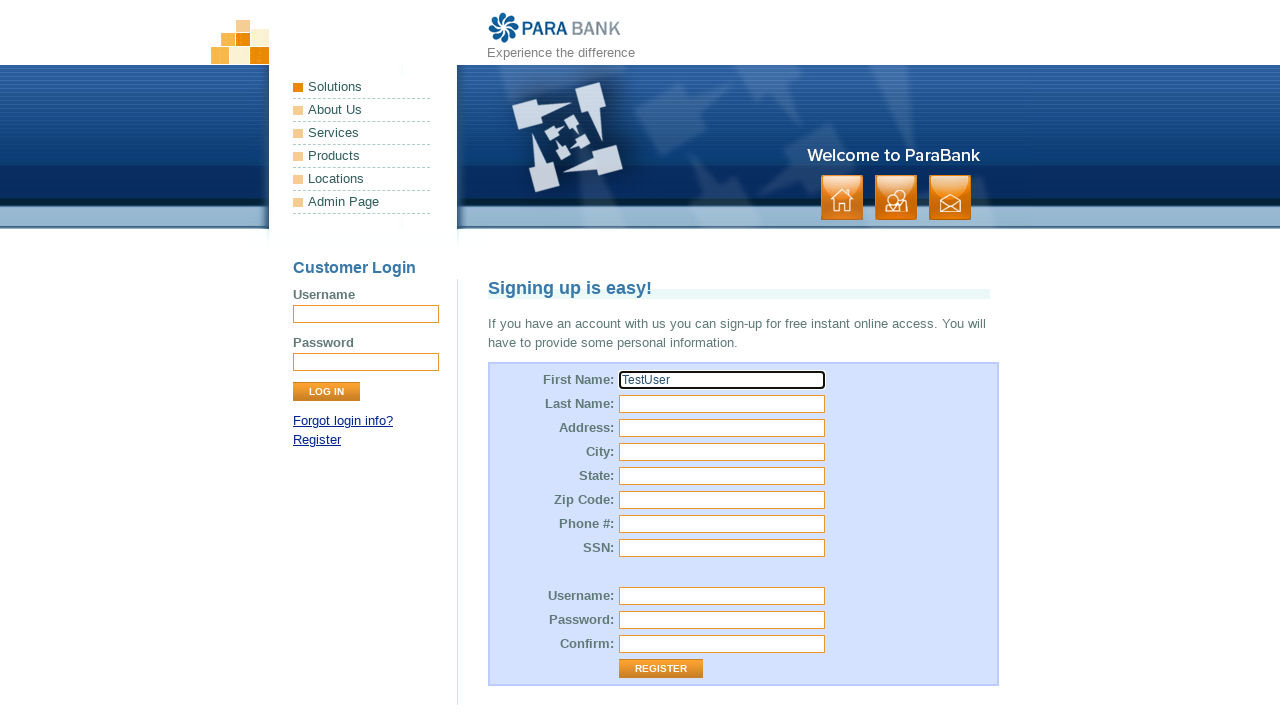

Filled last name field with 'AutoTest' on #customer\.lastName
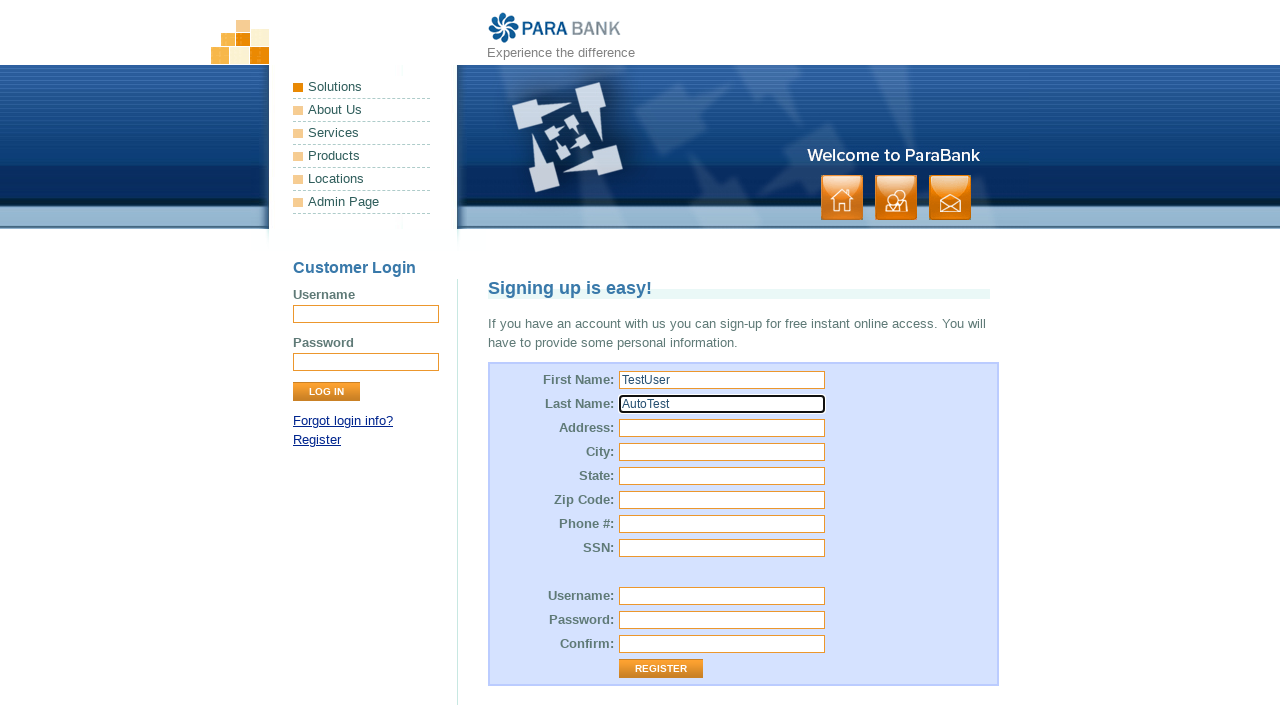

Filled street address field with '123 Main Street' on #customer\.address\.street
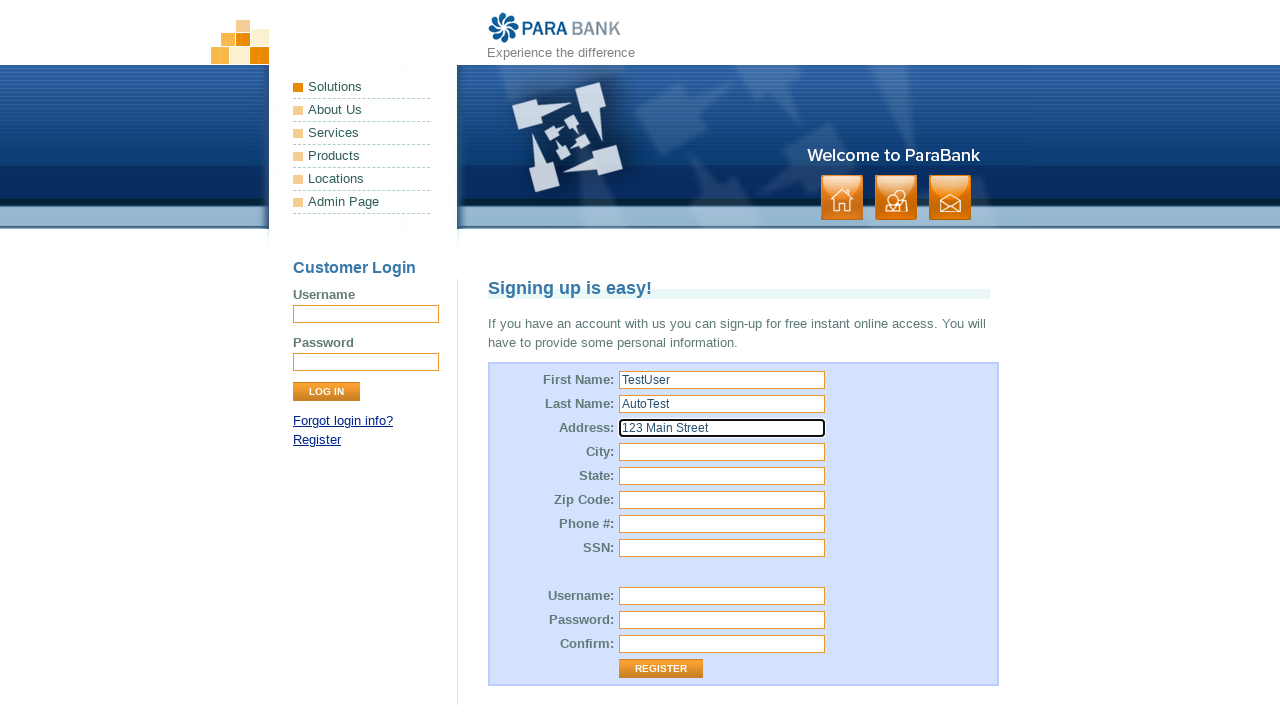

Filled city field with 'Springfield' on #customer\.address\.city
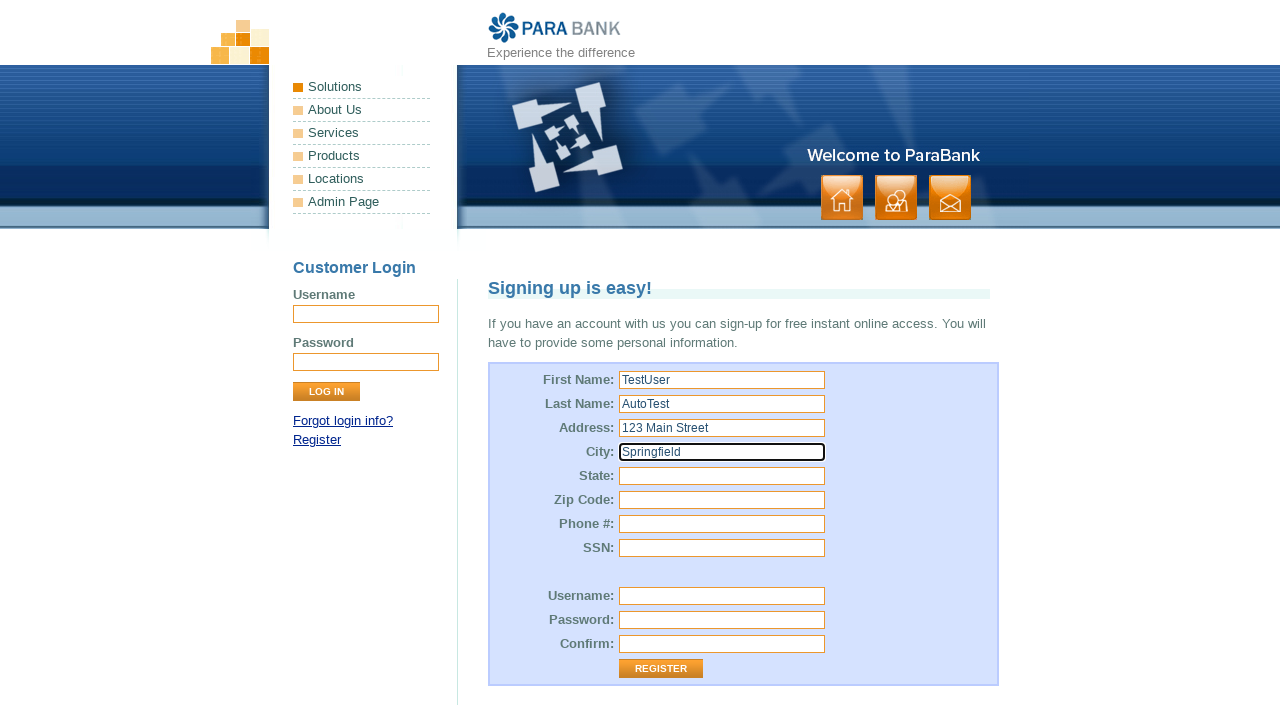

Filled state field with 'Illinois' on #customer\.address\.state
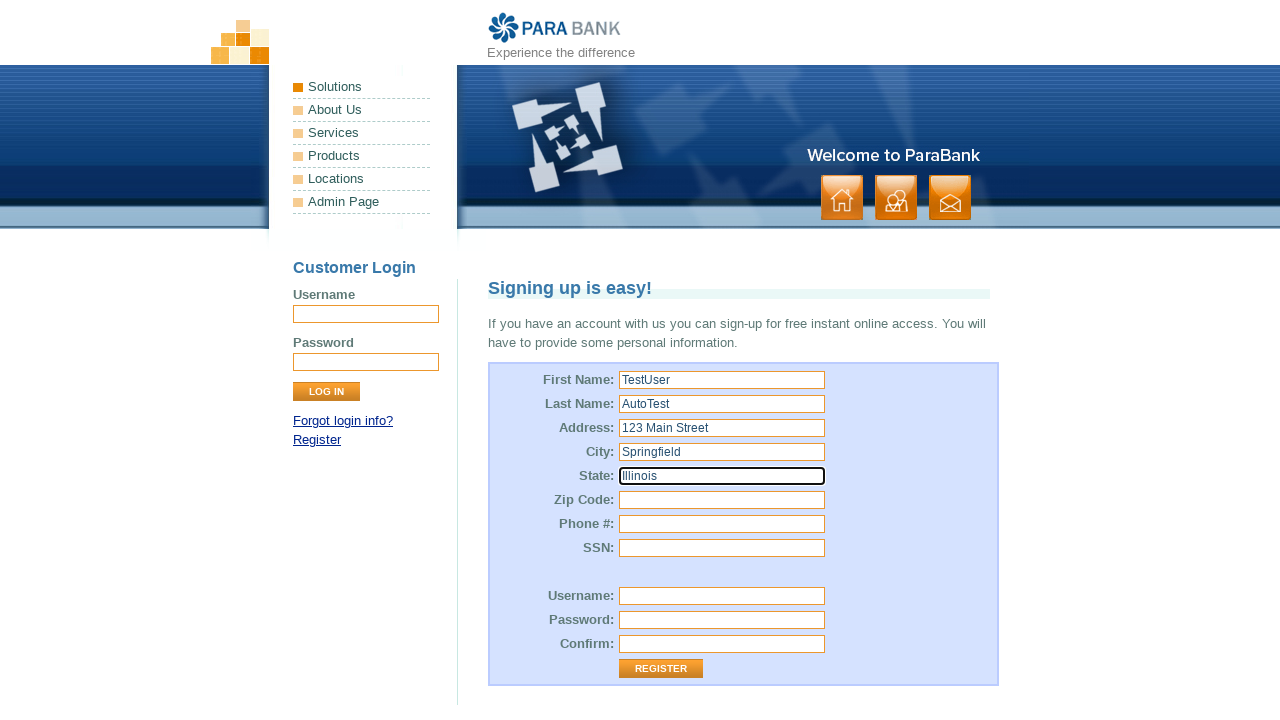

Filled zip code field with '62701' on #customer\.address\.zipCode
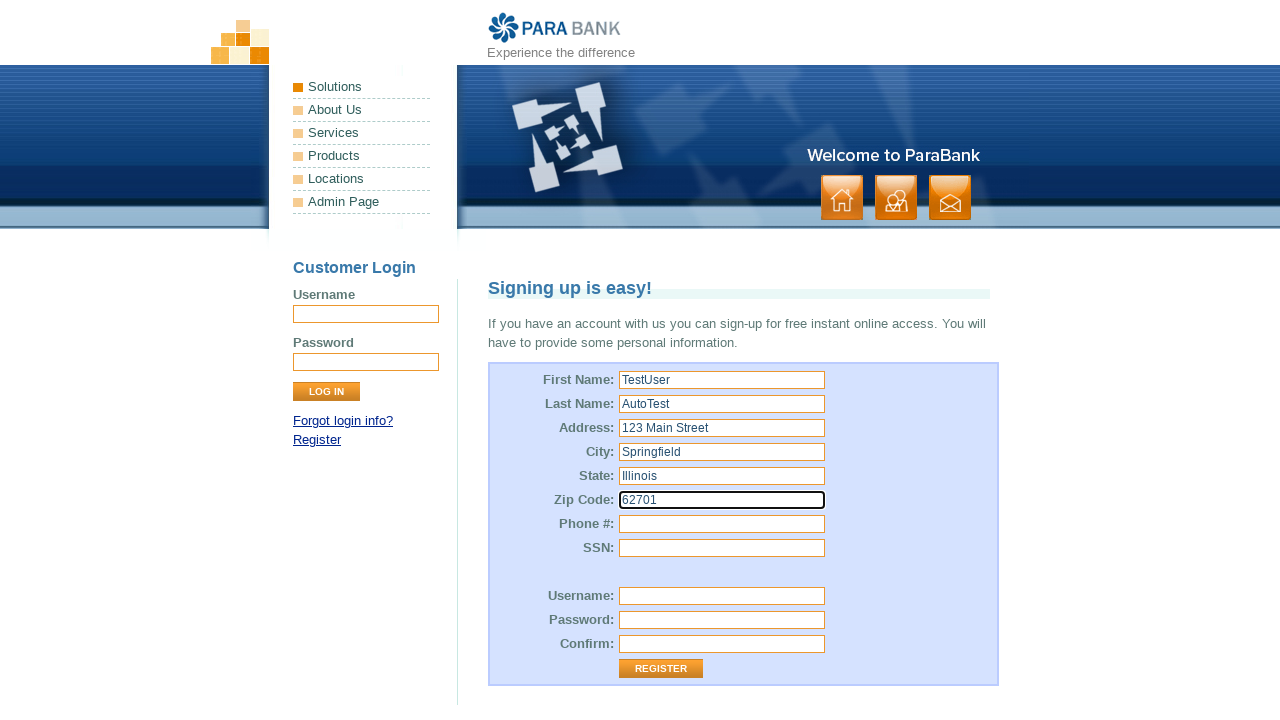

Filled phone number field with '5551234567' on #customer\.phoneNumber
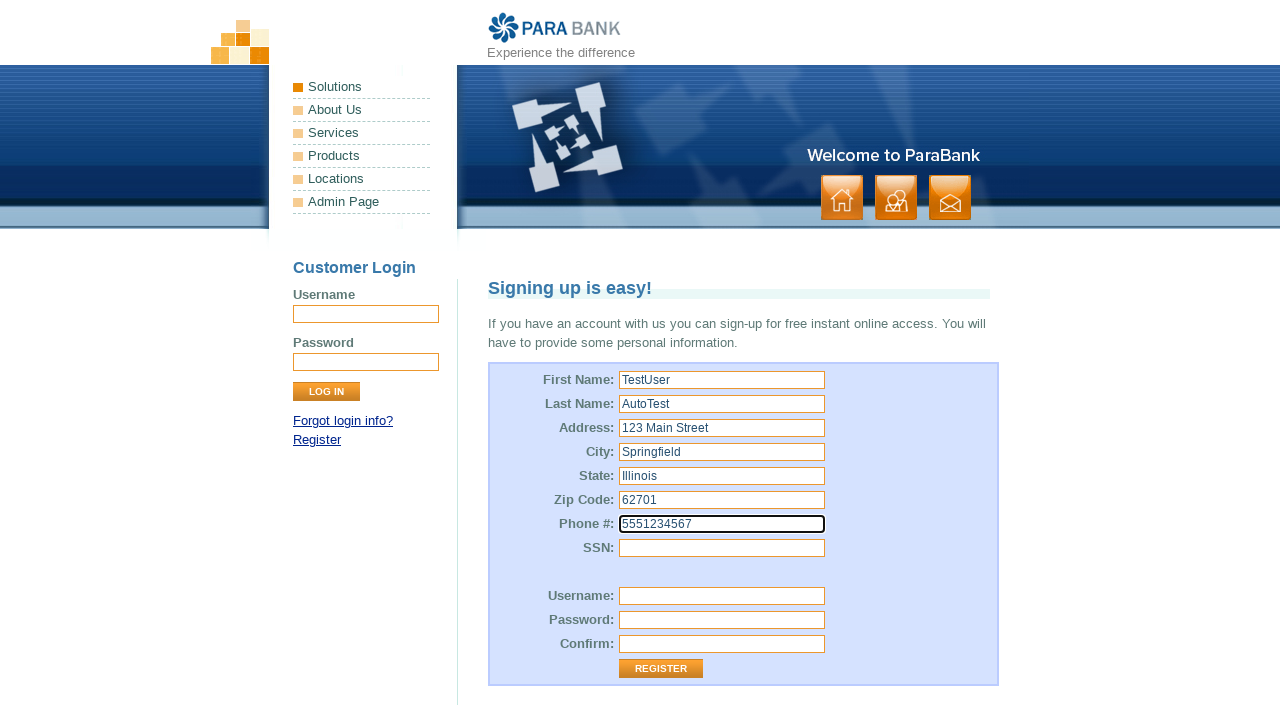

Filled SSN field with '123456789' on #customer\.ssn
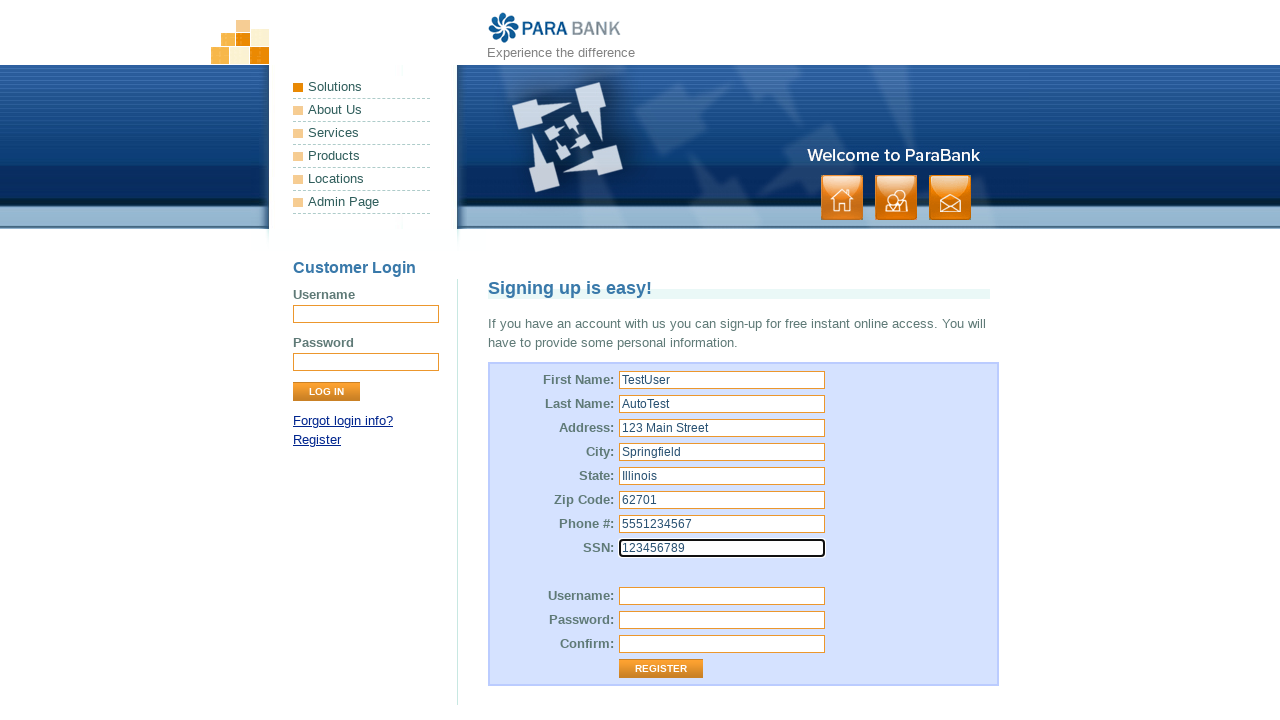

Filled username field with 'newuser2024' on #customer\.username
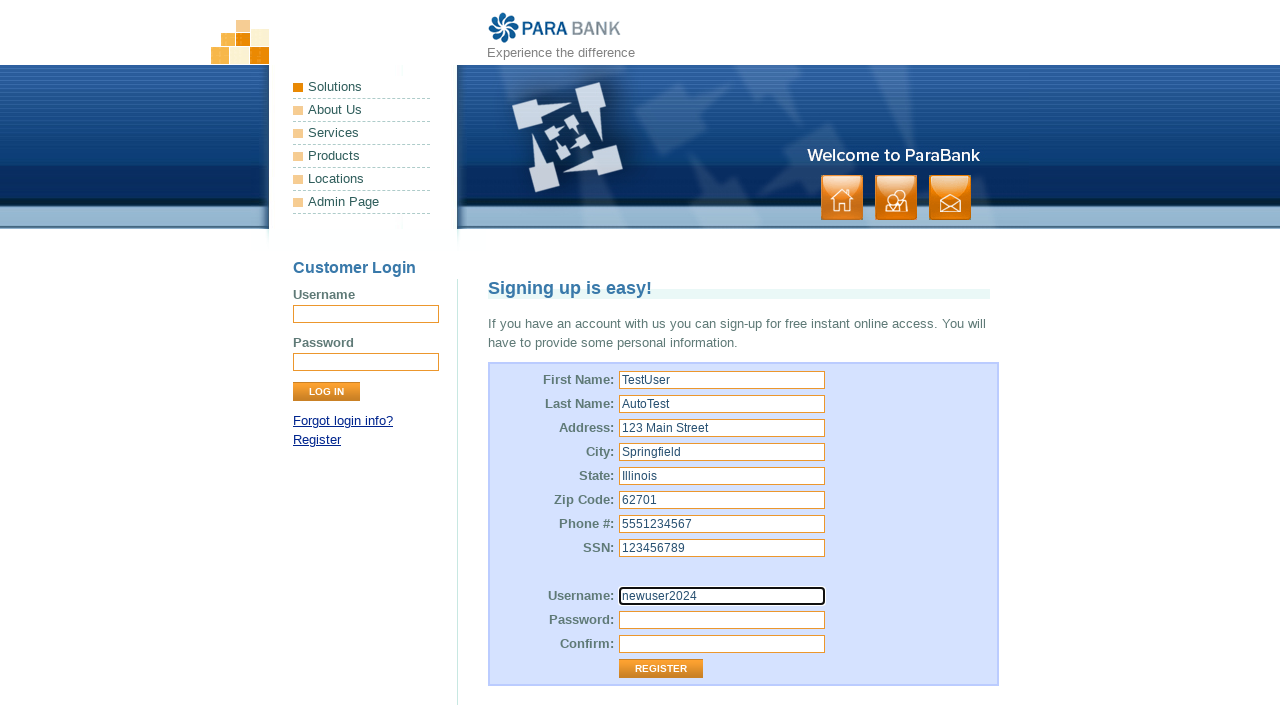

Filled password field with 'SecurePass123' on #customer\.password
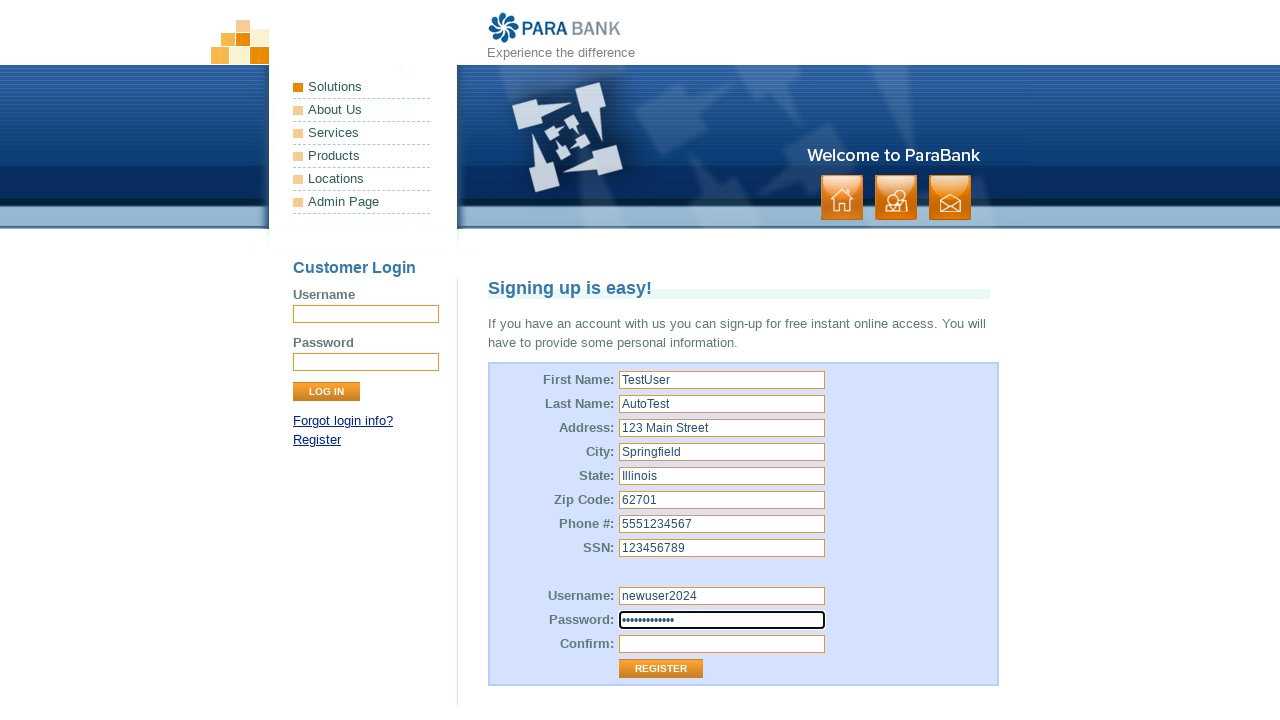

Filled confirm password field with 'SecurePass123' on #repeatedPassword
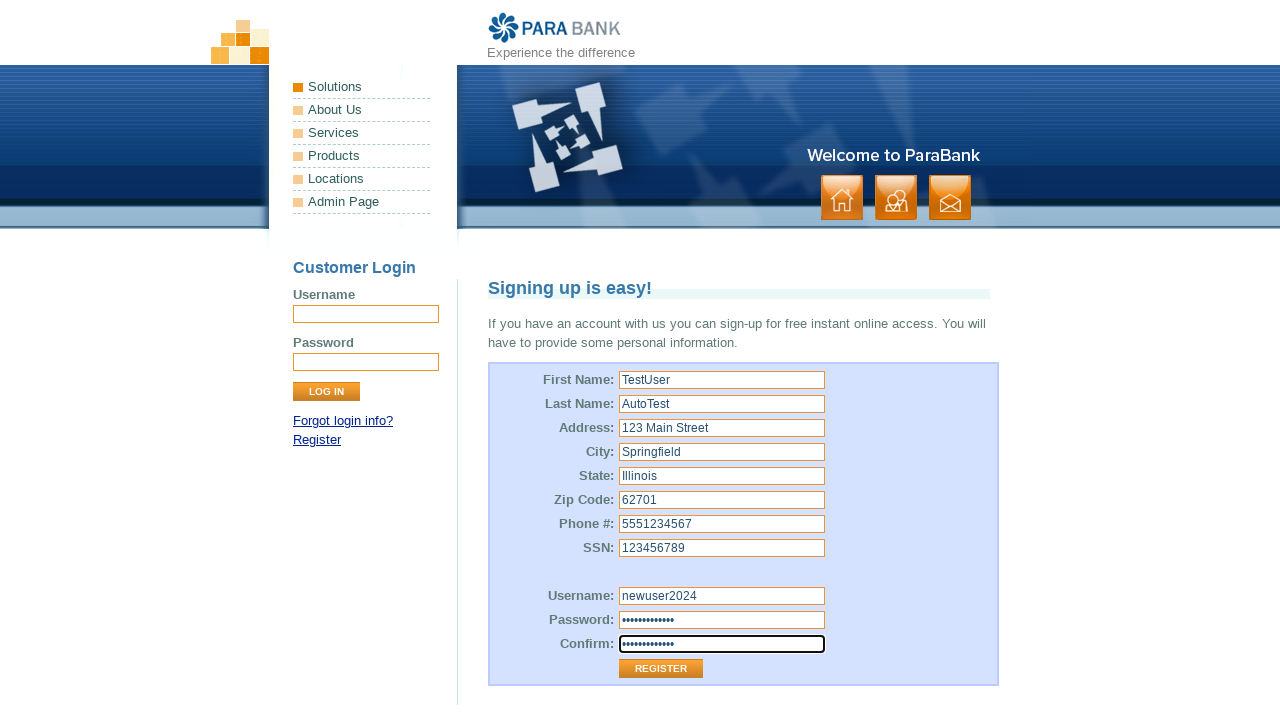

Clicked Register button to submit account creation at (661, 669) on xpath=//input[@value='Register']
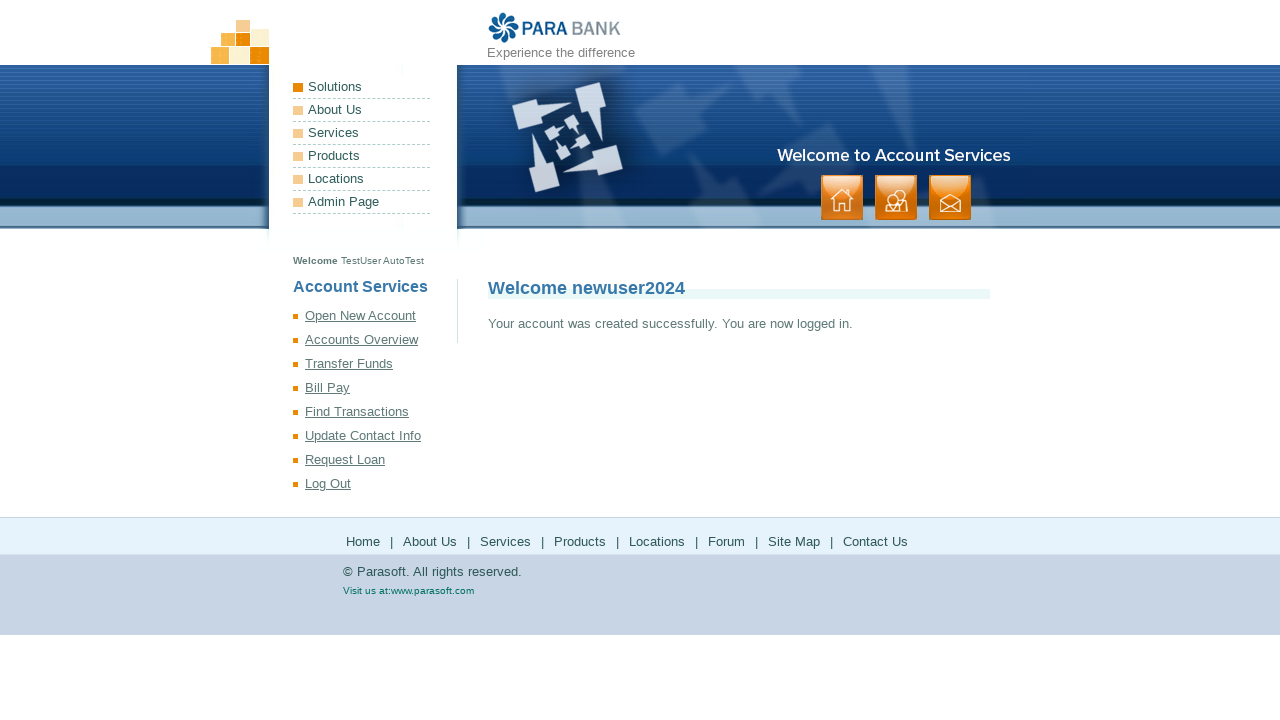

Account creation successful - success message appeared
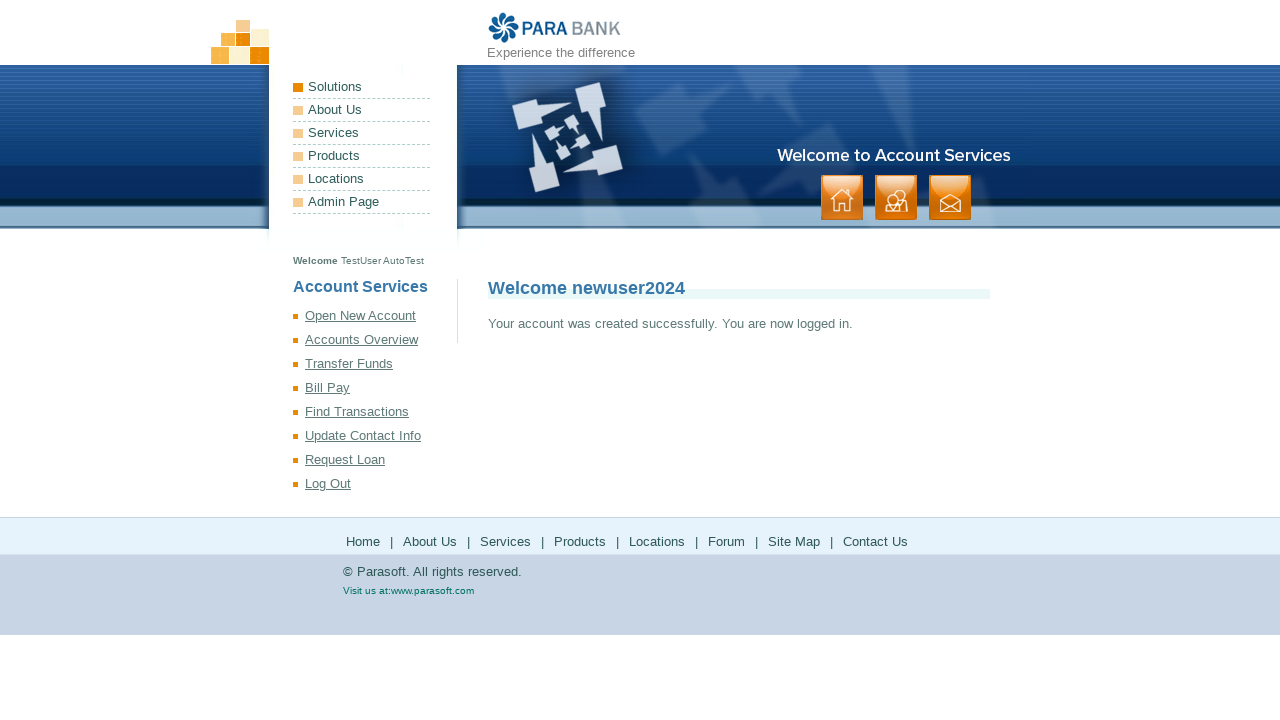

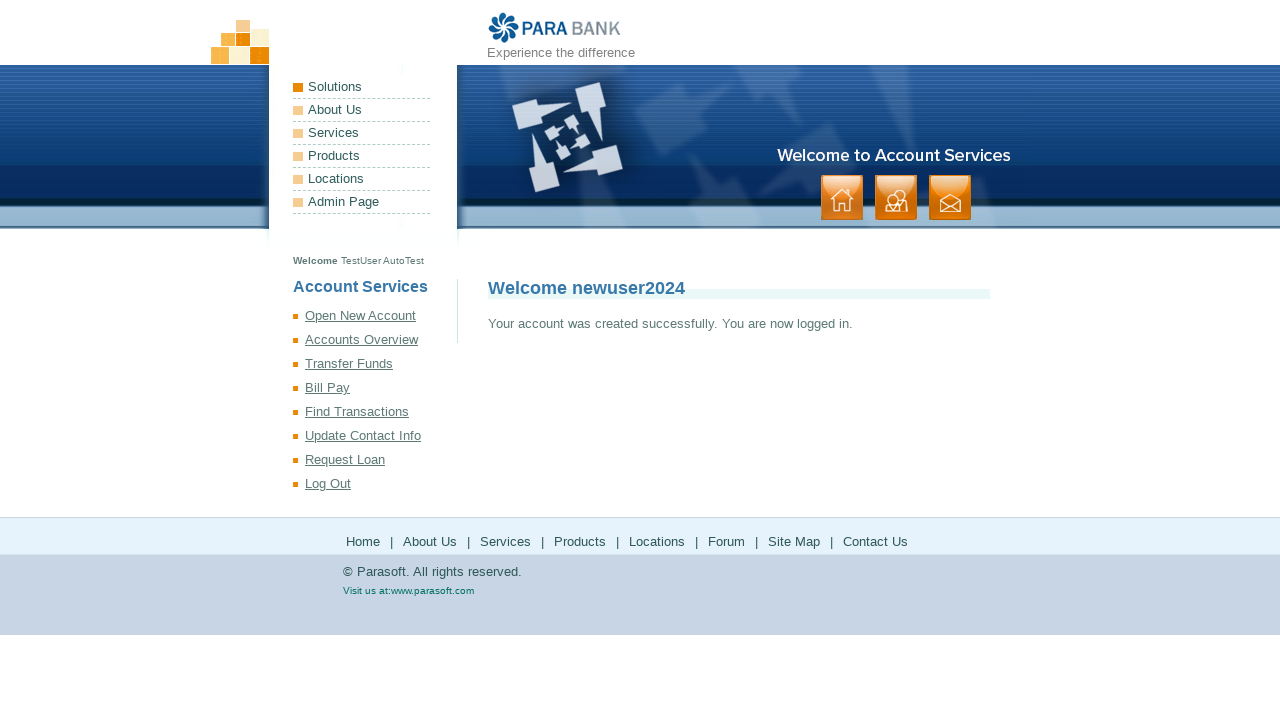